Tests alert handling functionality by clicking a timer alert button, waiting for the alert to appear, and accepting it

Starting URL: https://demoqa.com/alerts

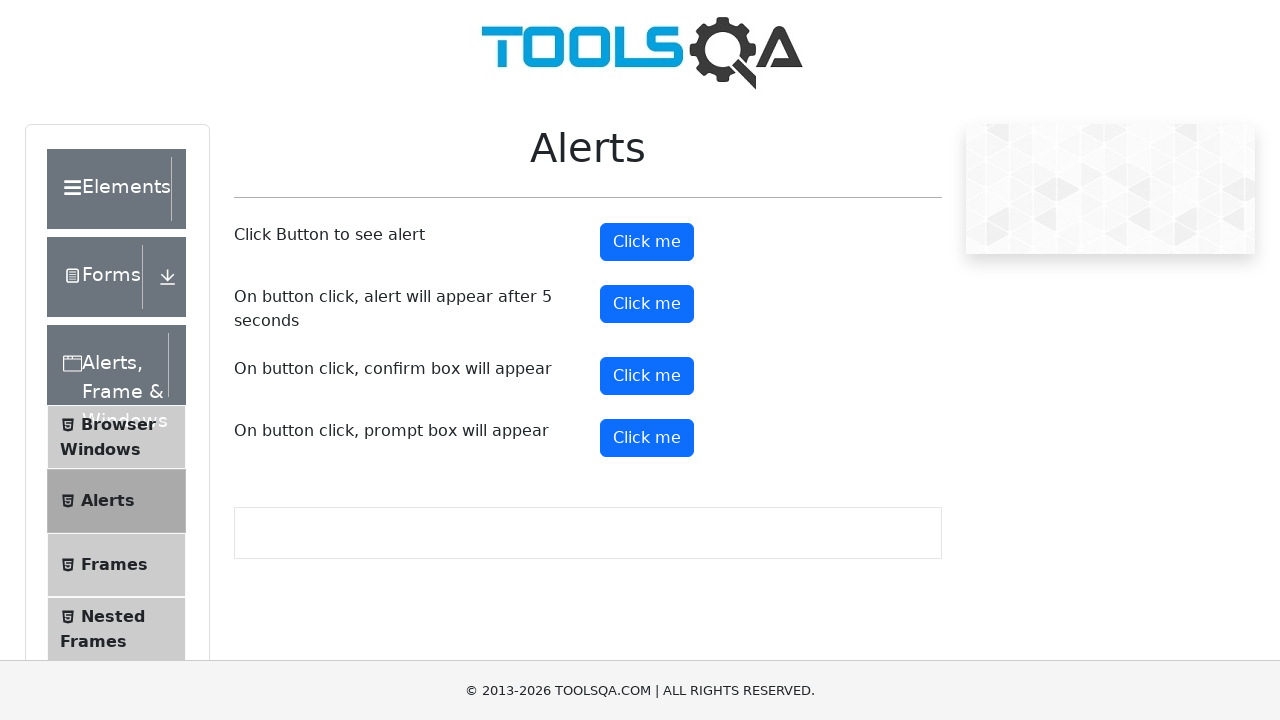

Scrolled Timer Alert button into view
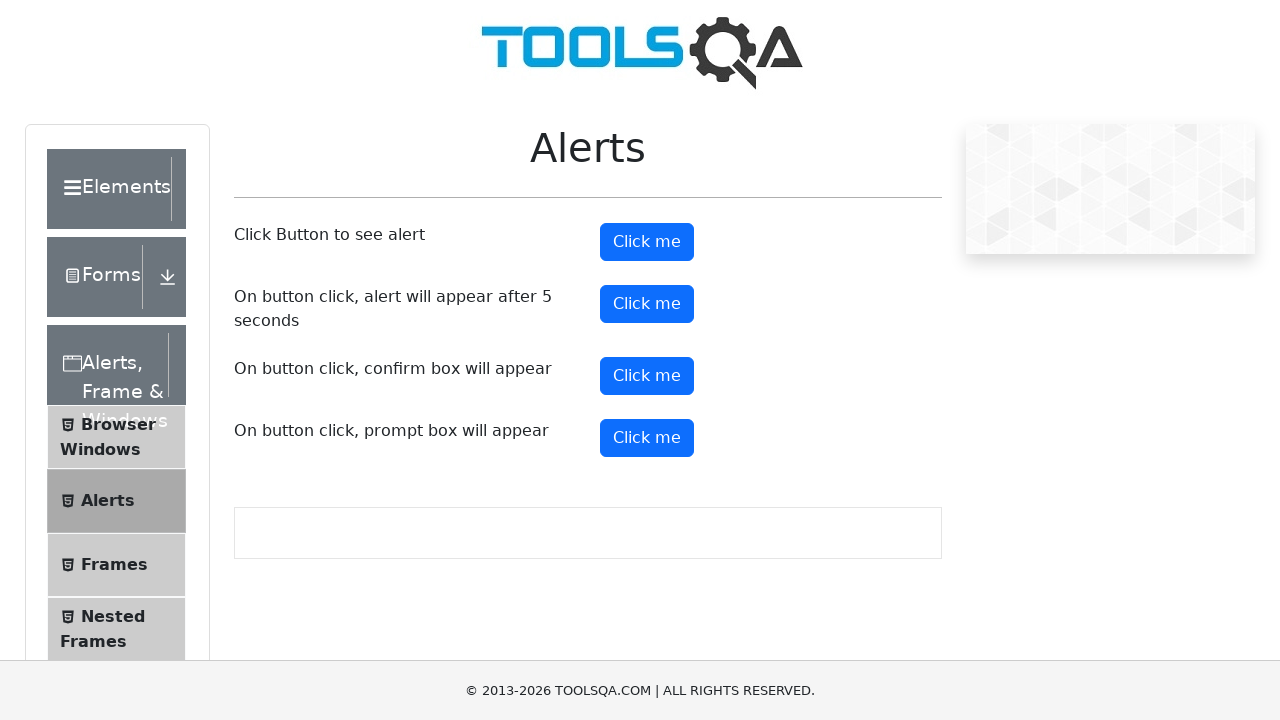

Clicked Timer Alert button at (647, 304) on xpath=//button[@id='timerAlertButton']
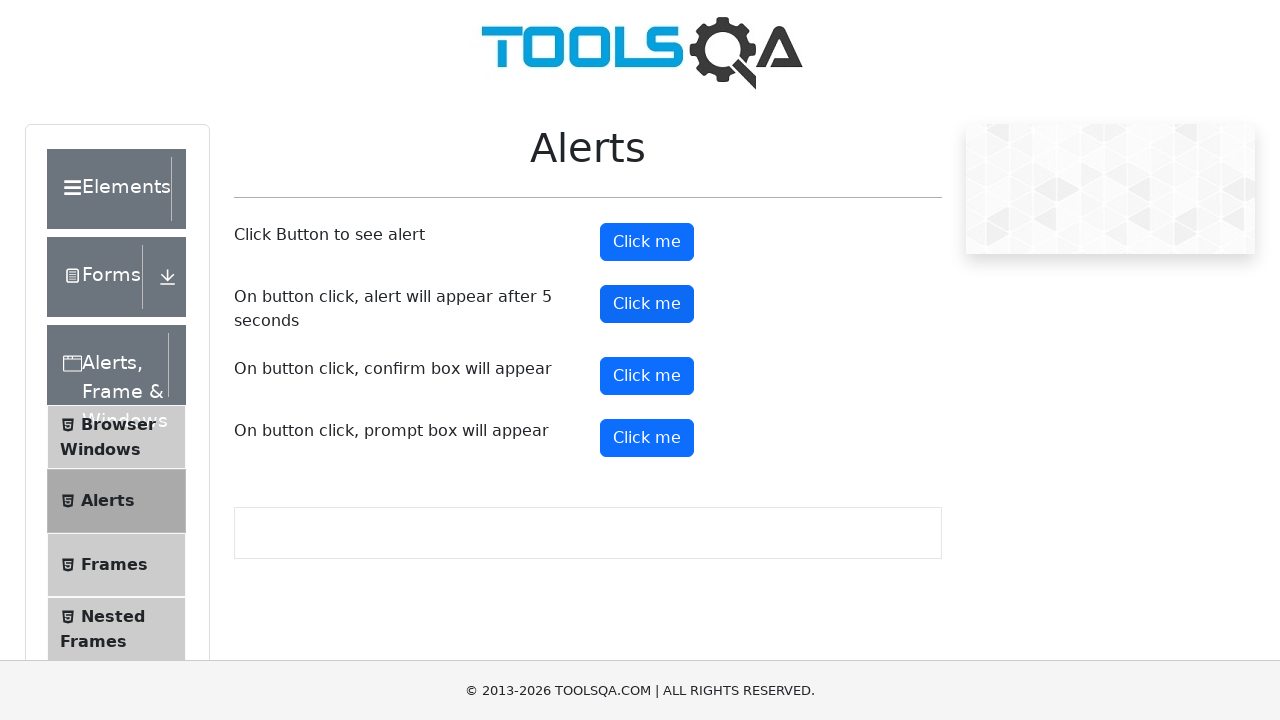

Registered dialog handler to accept alerts
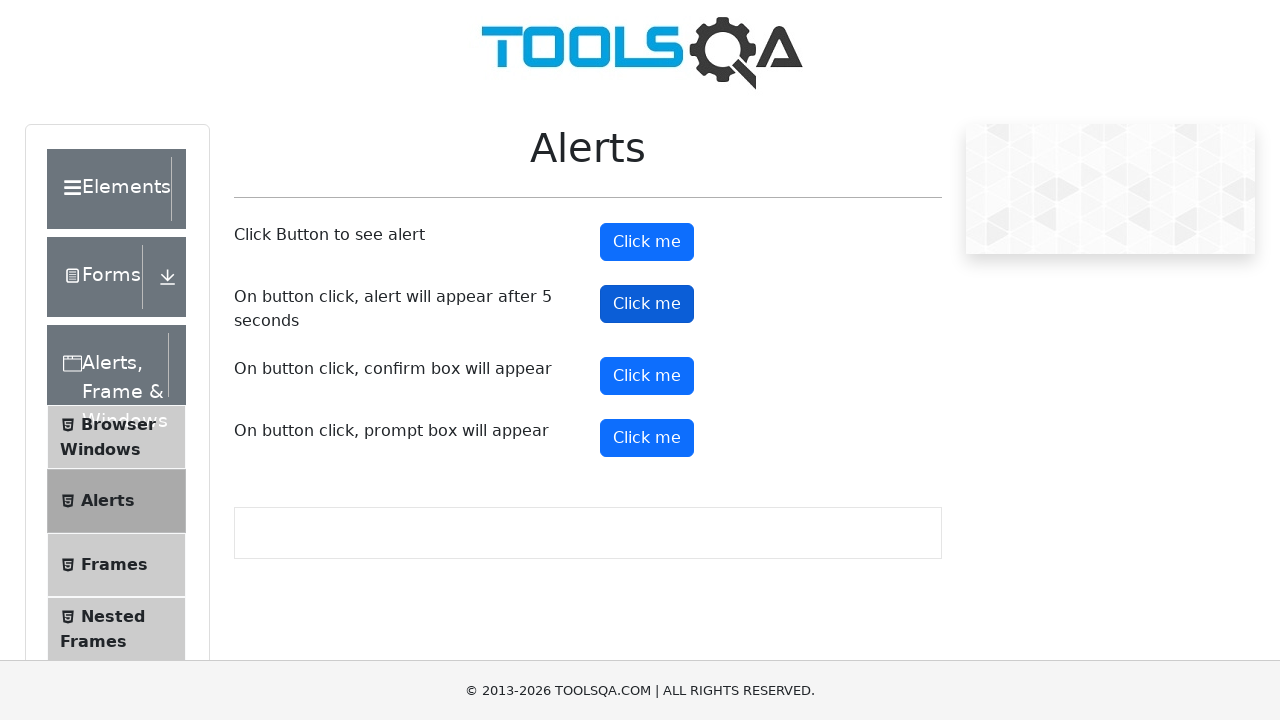

Waited 6 seconds for timer-based alert to appear and be accepted
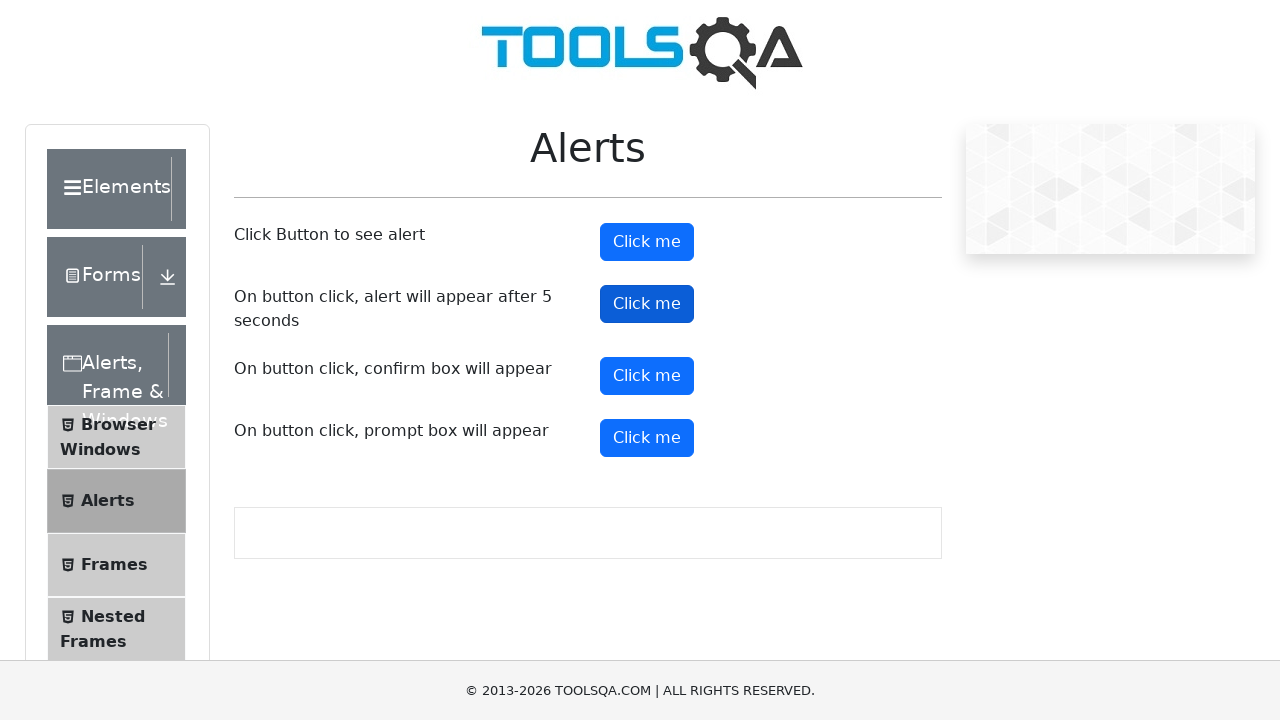

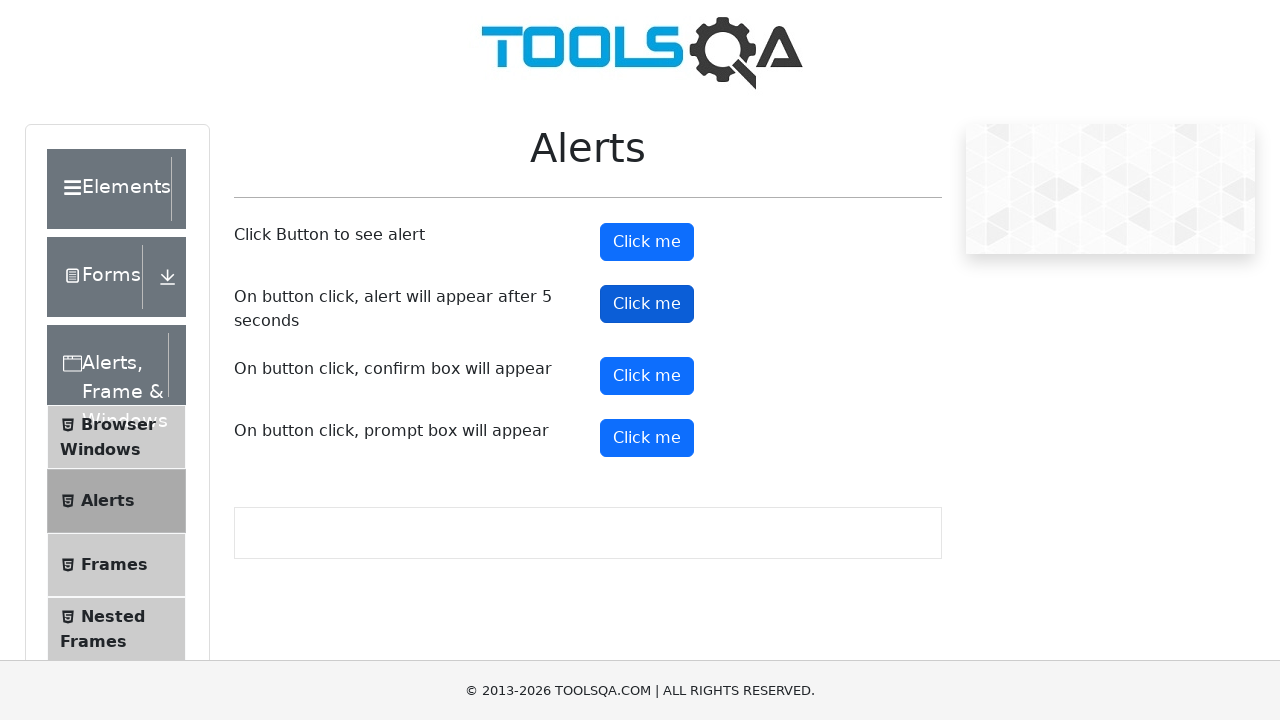